Tests the book review submission functionality by navigating to a book page, clicking on the reviews tab, rating the book with 5 stars, and submitting a review with comment, name, and email.

Starting URL: http://practice.automationtesting.in/

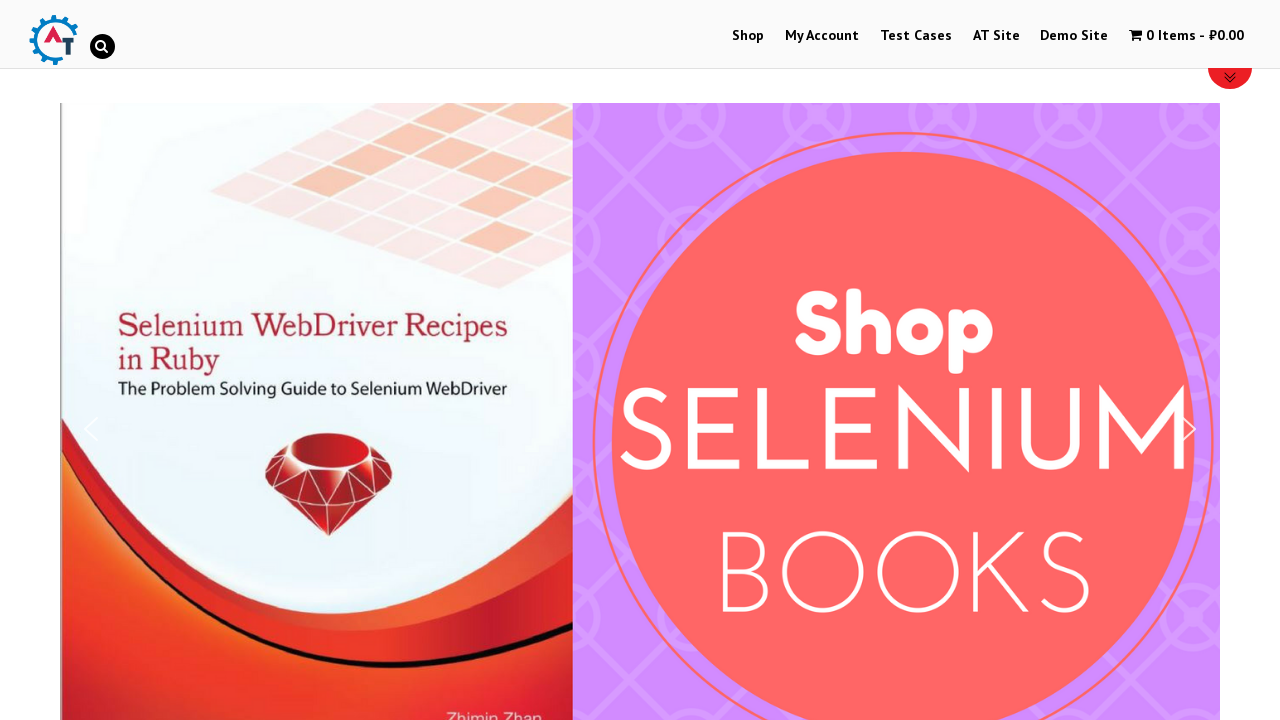

Scrolled down 600px to view the book
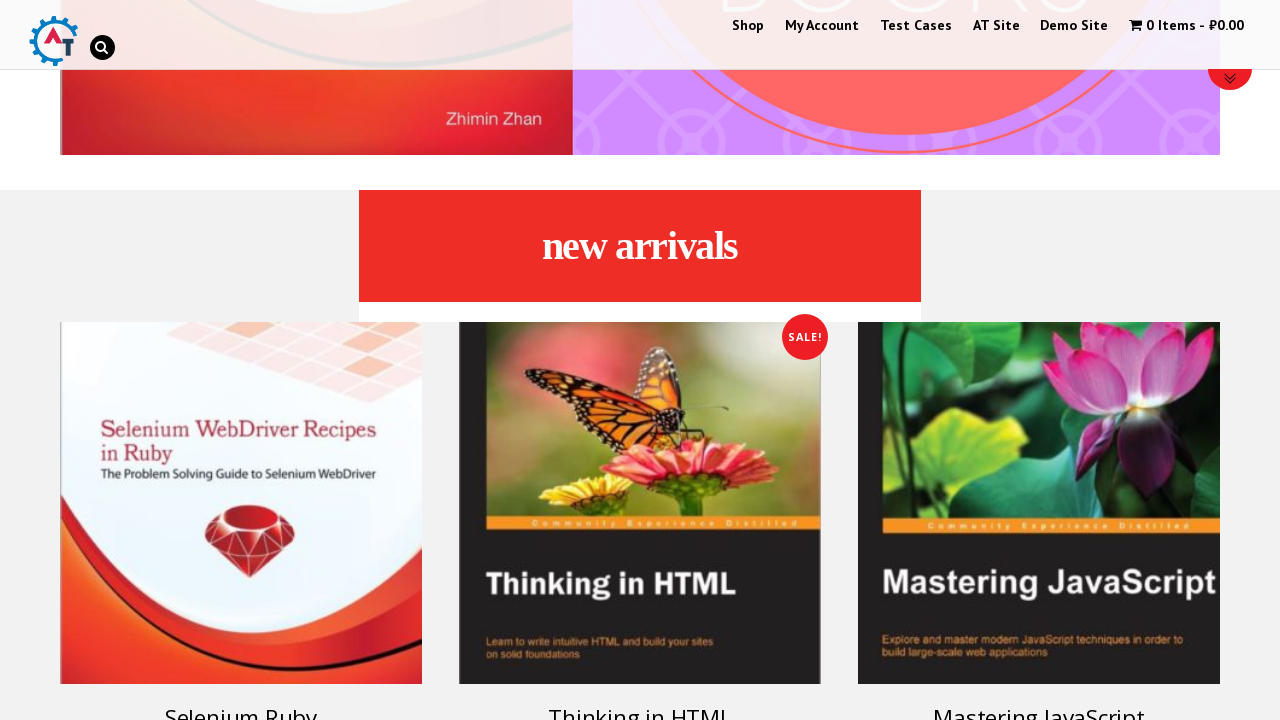

Clicked on the Selenium Ruby book at (241, 503) on [alt="Selenium Ruby"]
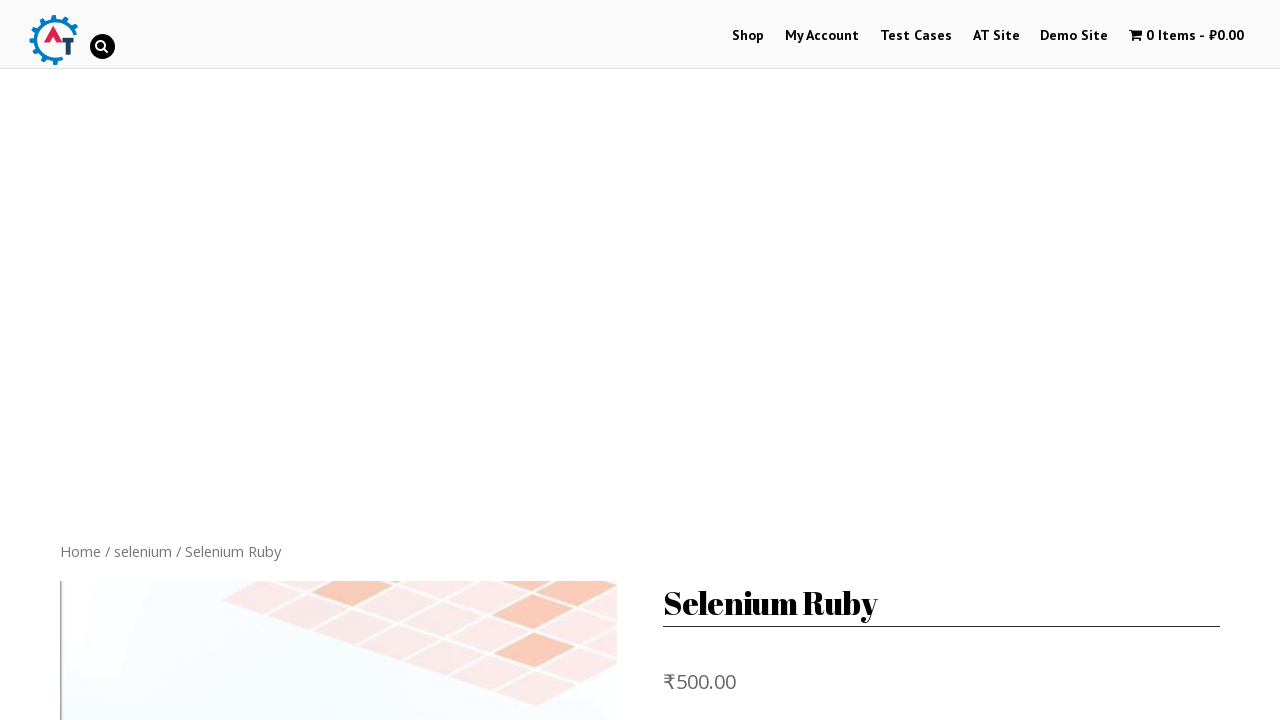

Clicked on the Reviews tab at (309, 360) on ul.tabs.wc-tabs :nth-child(2)
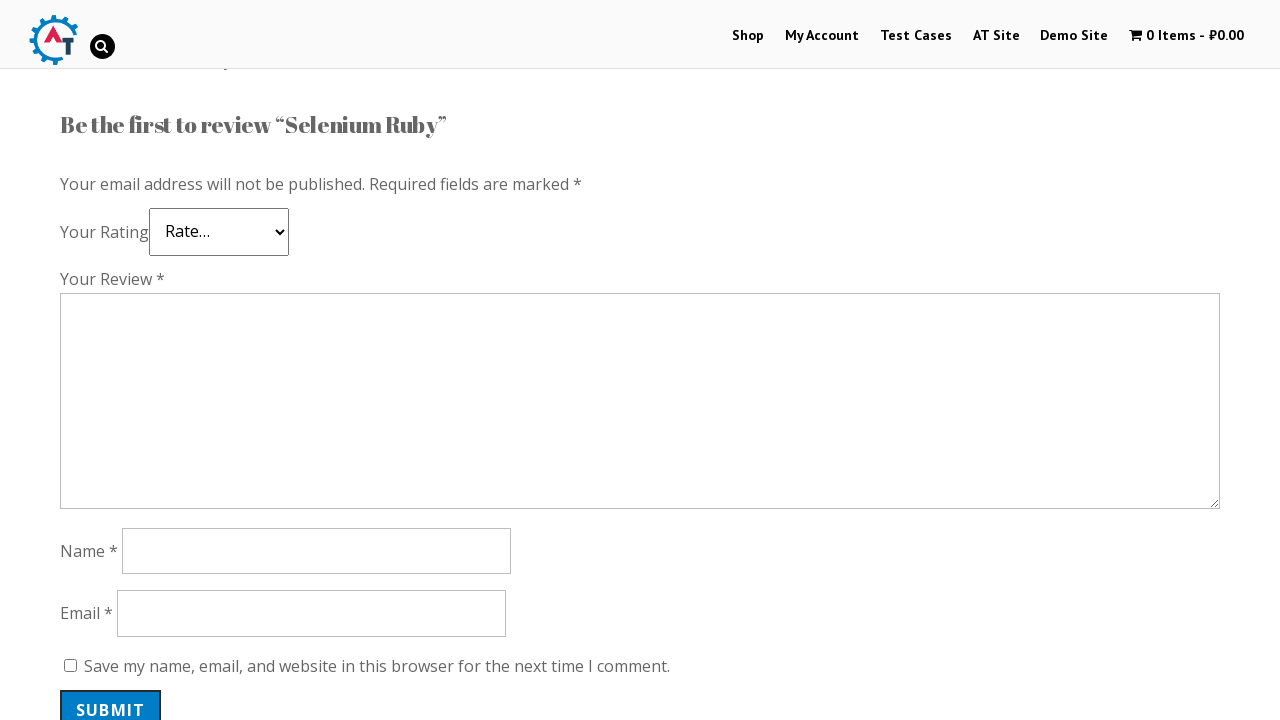

Selected 5-star rating at (132, 244) on .star-5
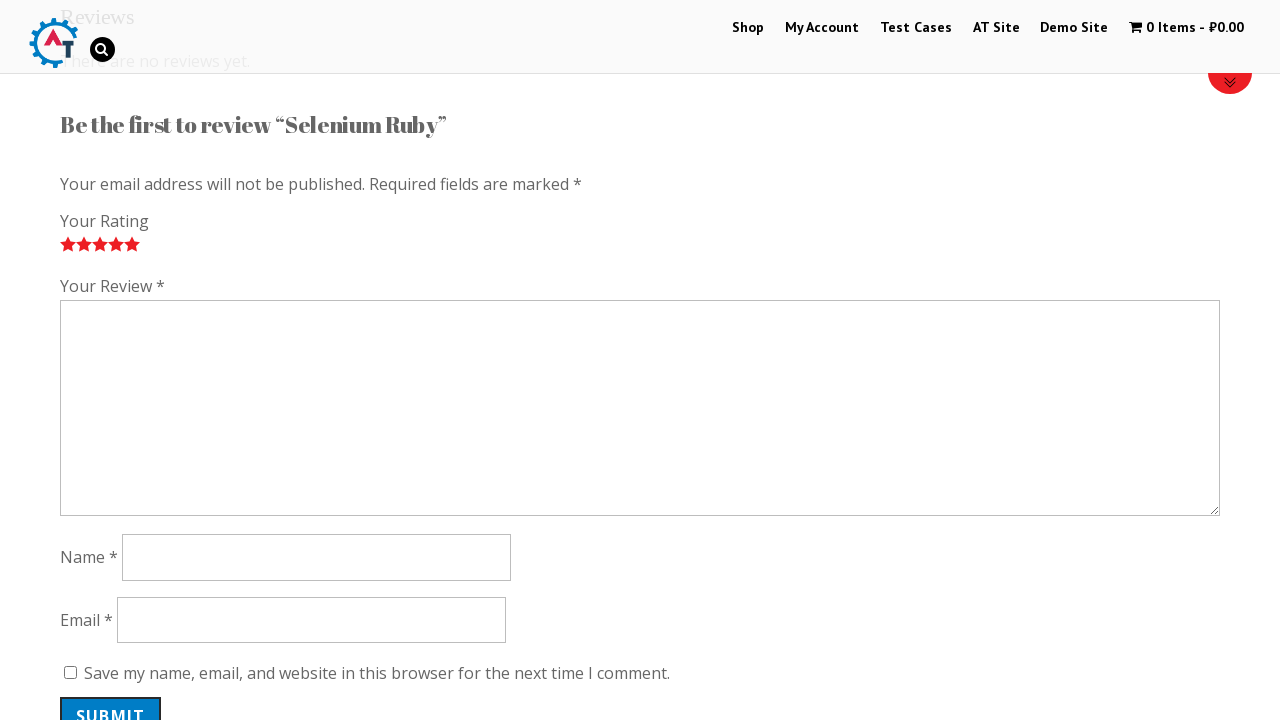

Entered review comment: 'Nice Book!' on #comment
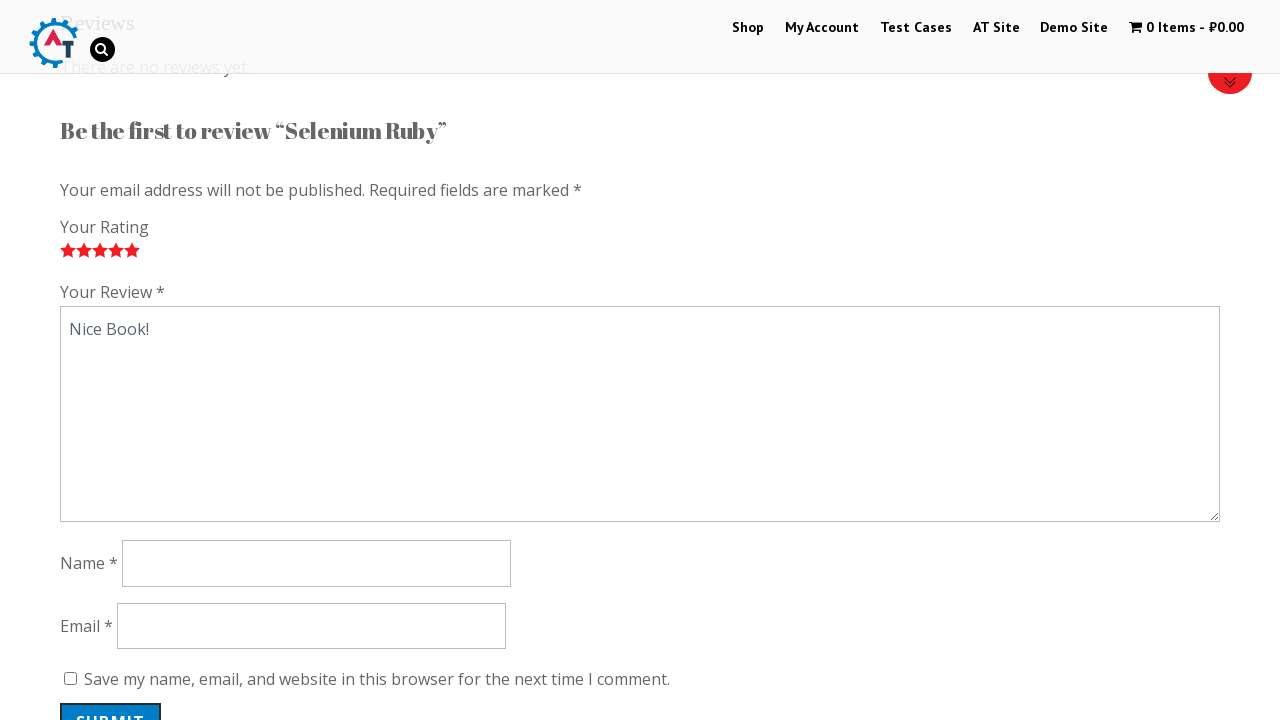

Entered reviewer name: 'Vakhtang' on #author
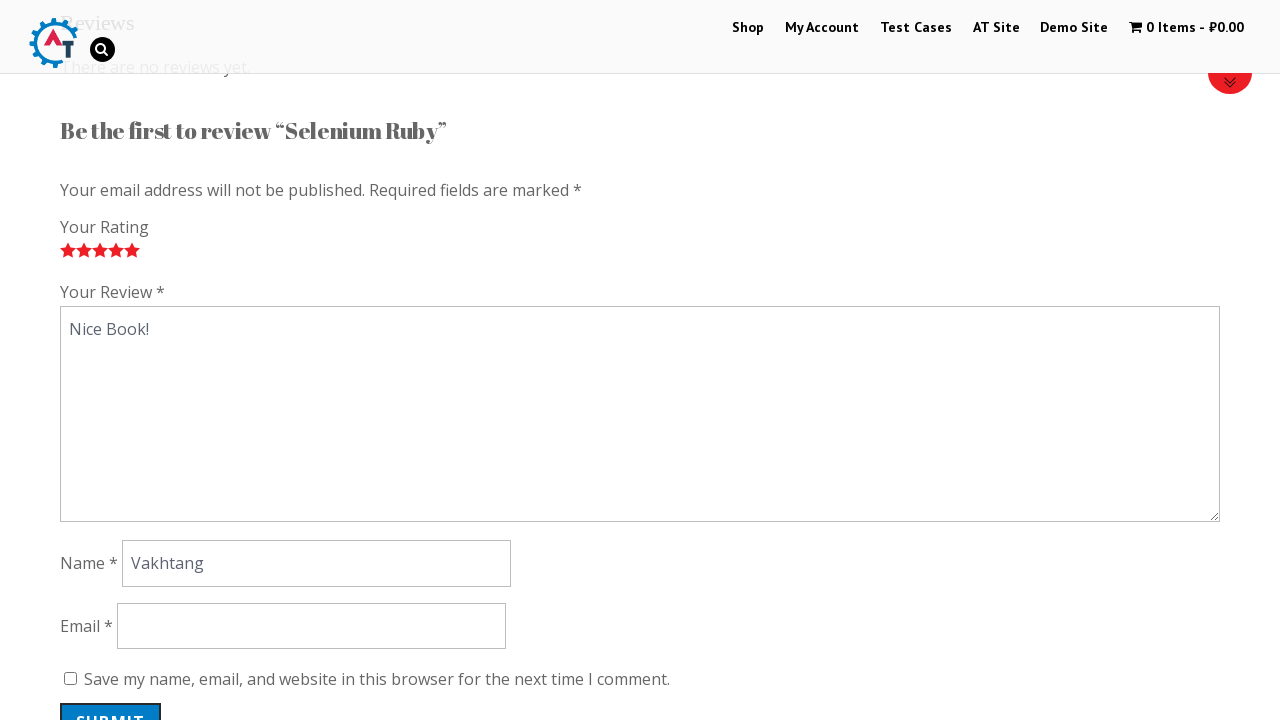

Entered reviewer email: 'spam@yourself.com' on #email
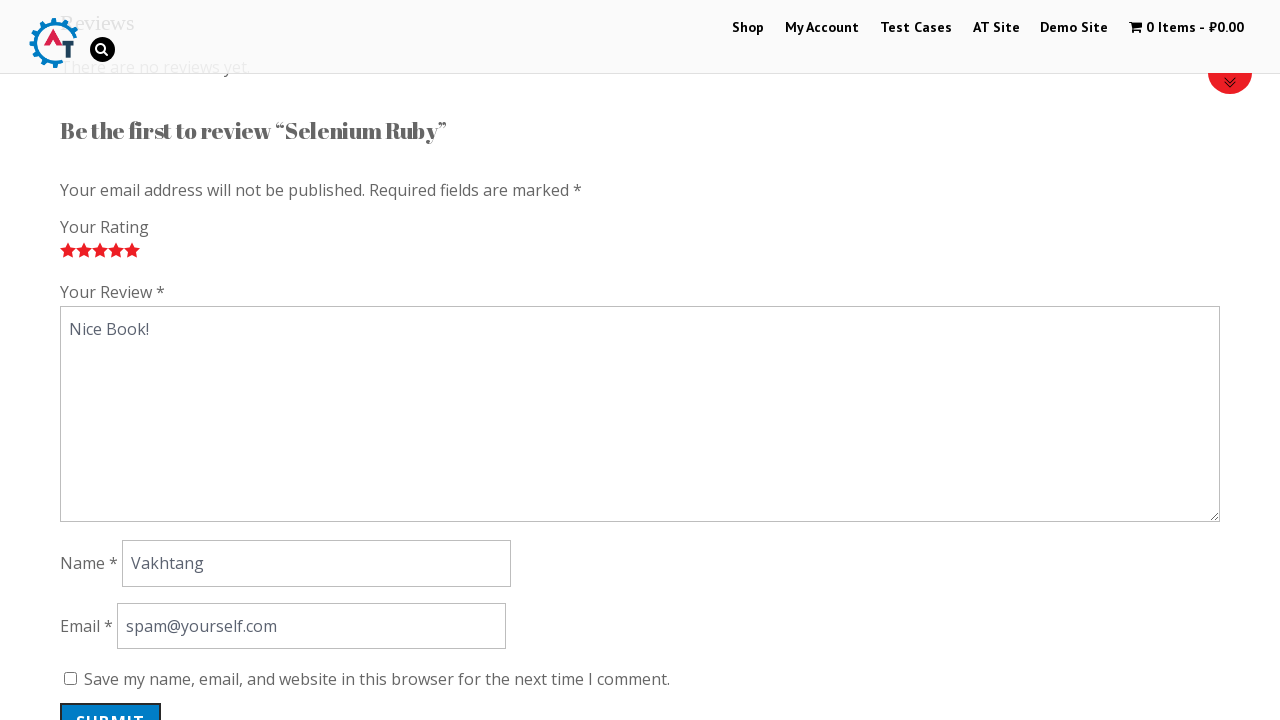

Clicked submit button to post the review at (111, 700) on #submit
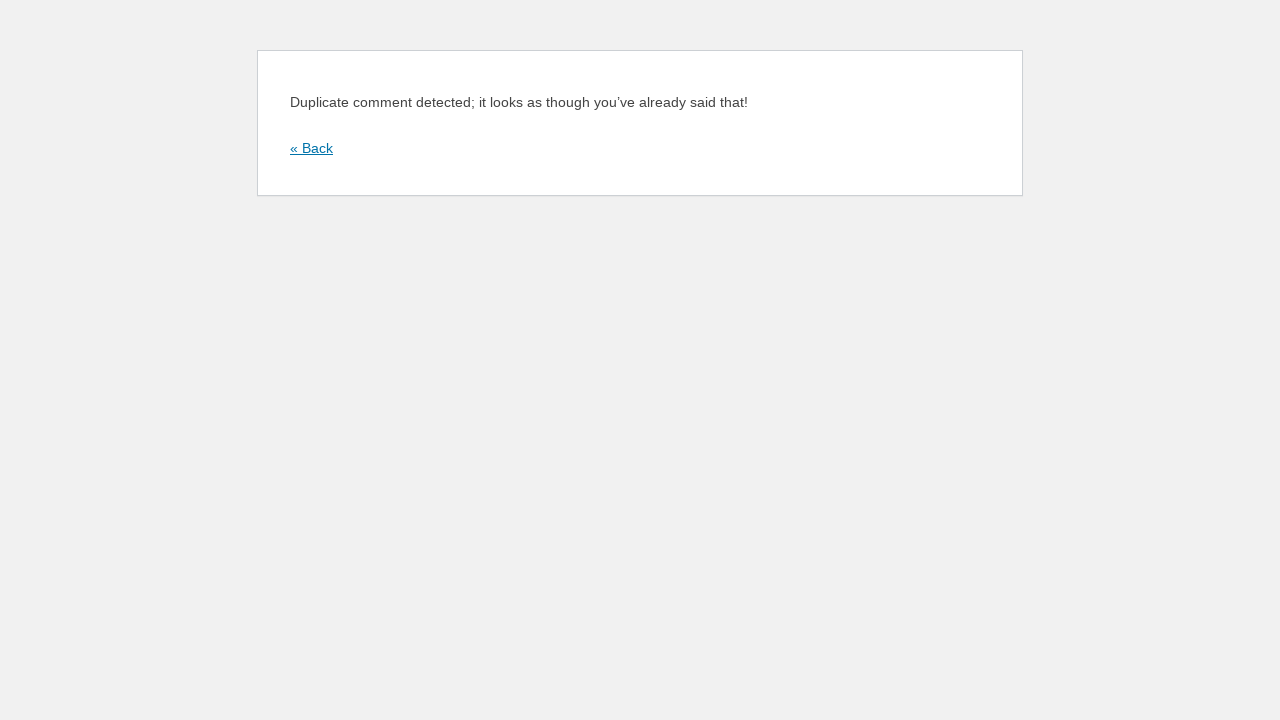

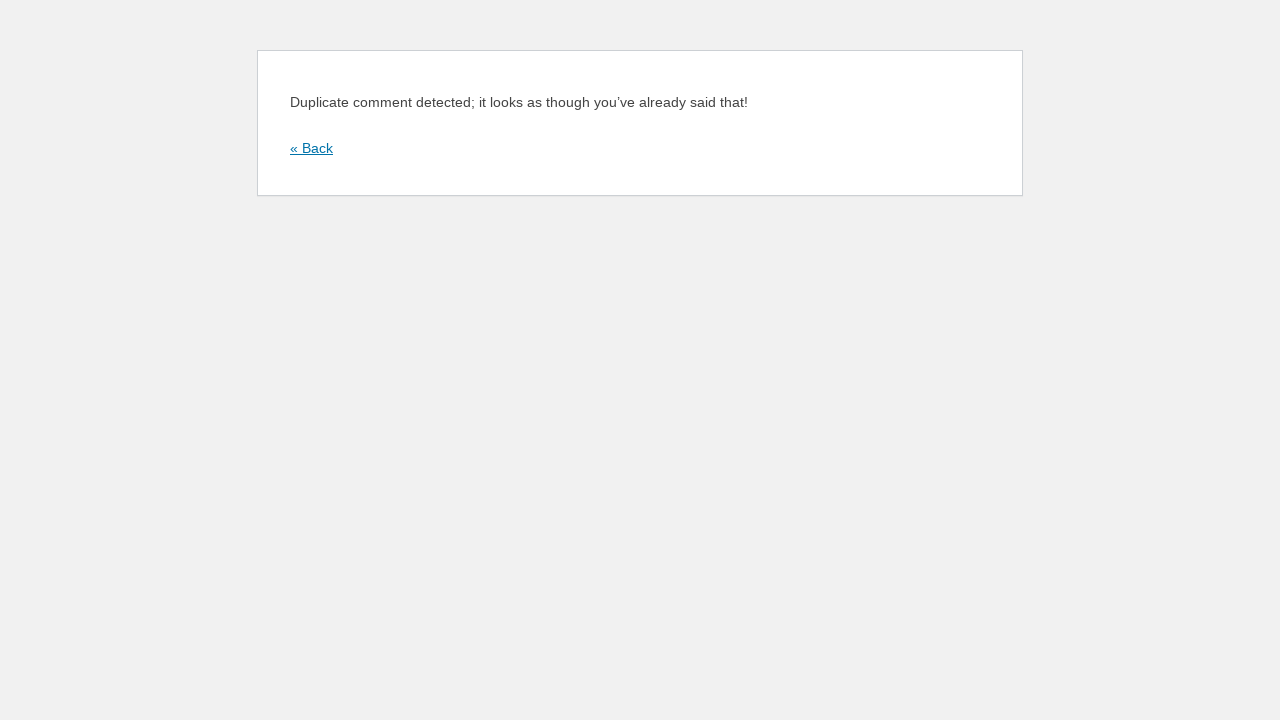